Tests JavaScript prompt alert functionality by clicking to open a prompt box, entering text into it, and accepting the alert.

Starting URL: http://demo.automationtesting.in/Alerts.html

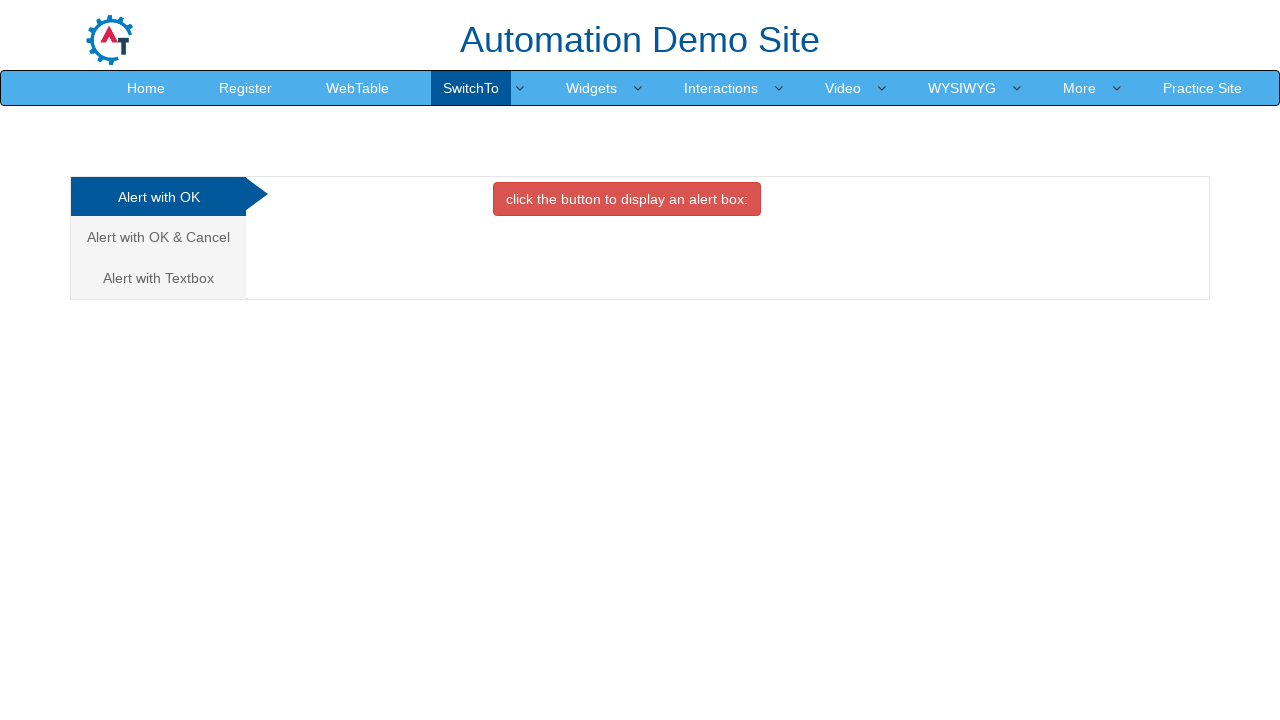

Clicked on the 'Alert with Textbox' tab link at (158, 278) on a[href='#Textbox']
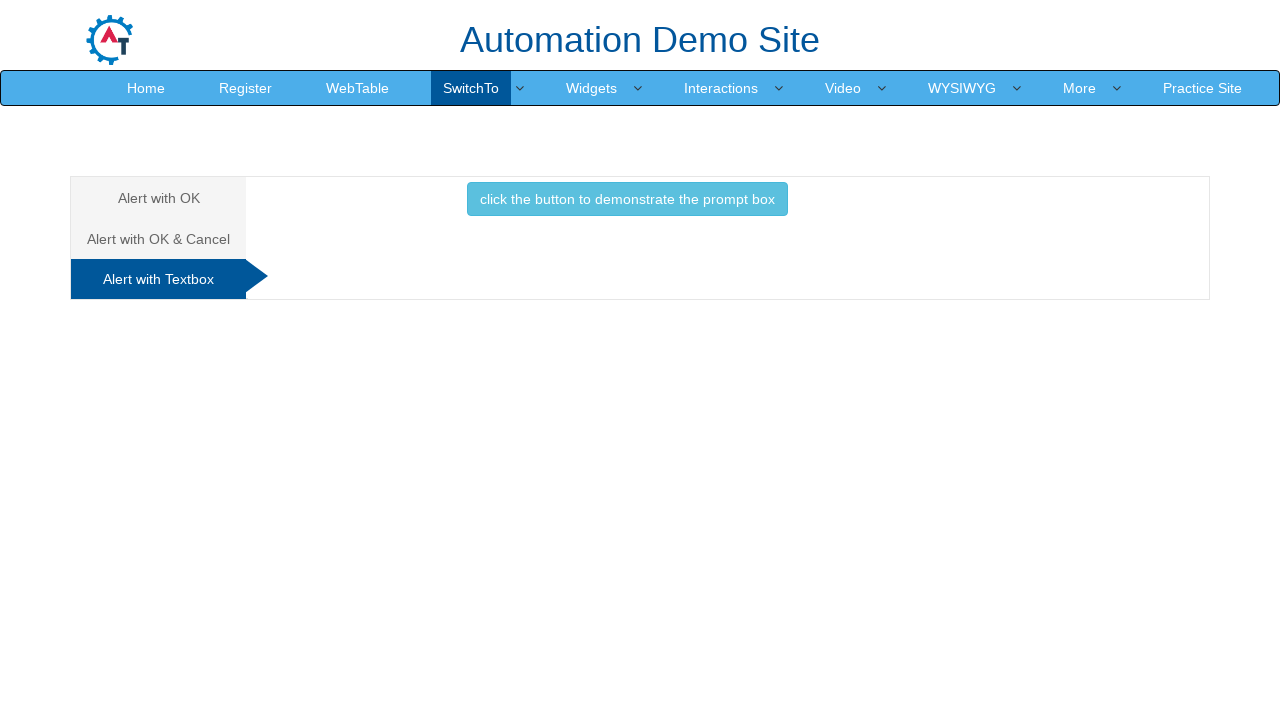

Waited for tab content to be visible
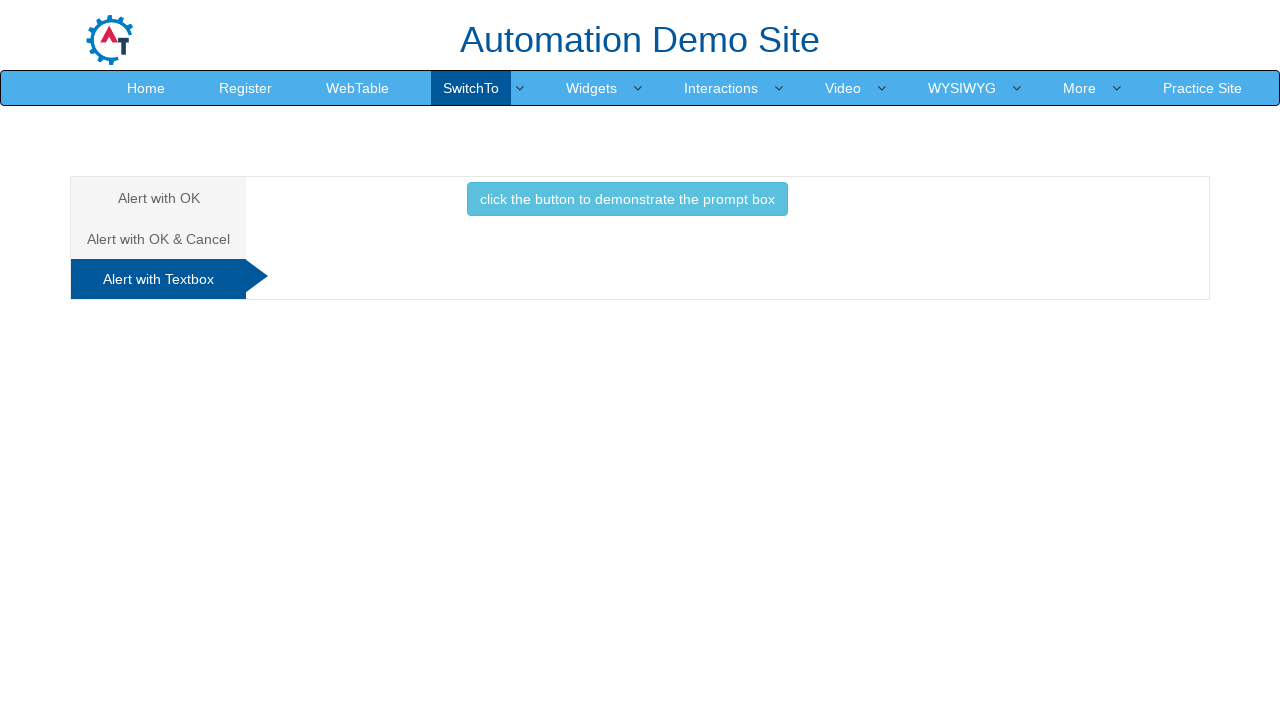

Set up dialog event handler to accept prompt with text 'Sunil Reddy'
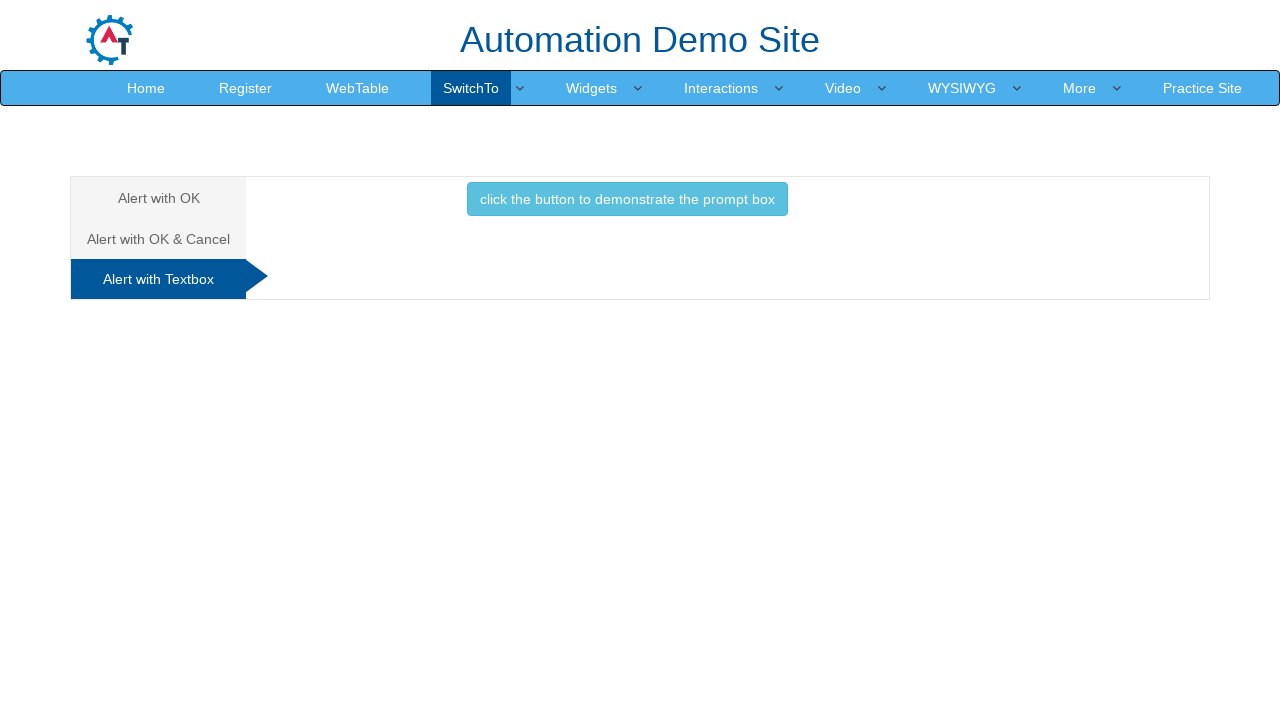

Clicked button to trigger JavaScript prompt alert at (627, 199) on button[onclick*='promptbox']
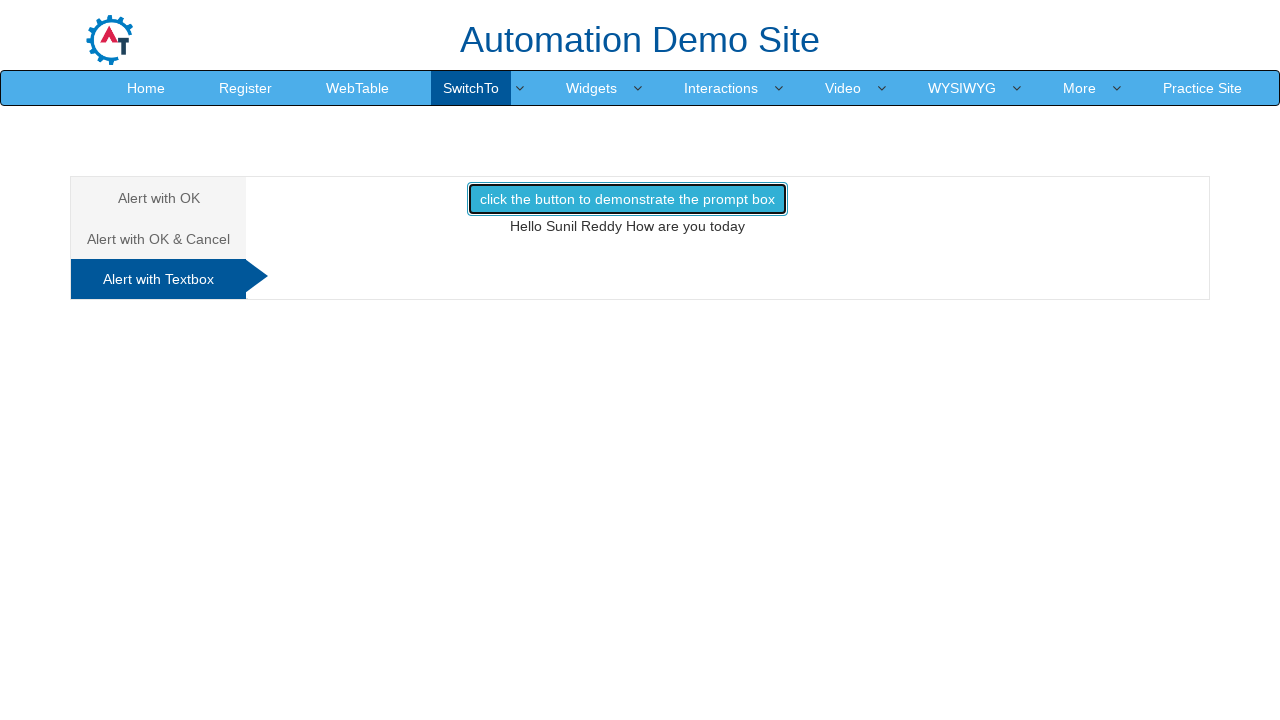

Waited for dialog interaction to complete
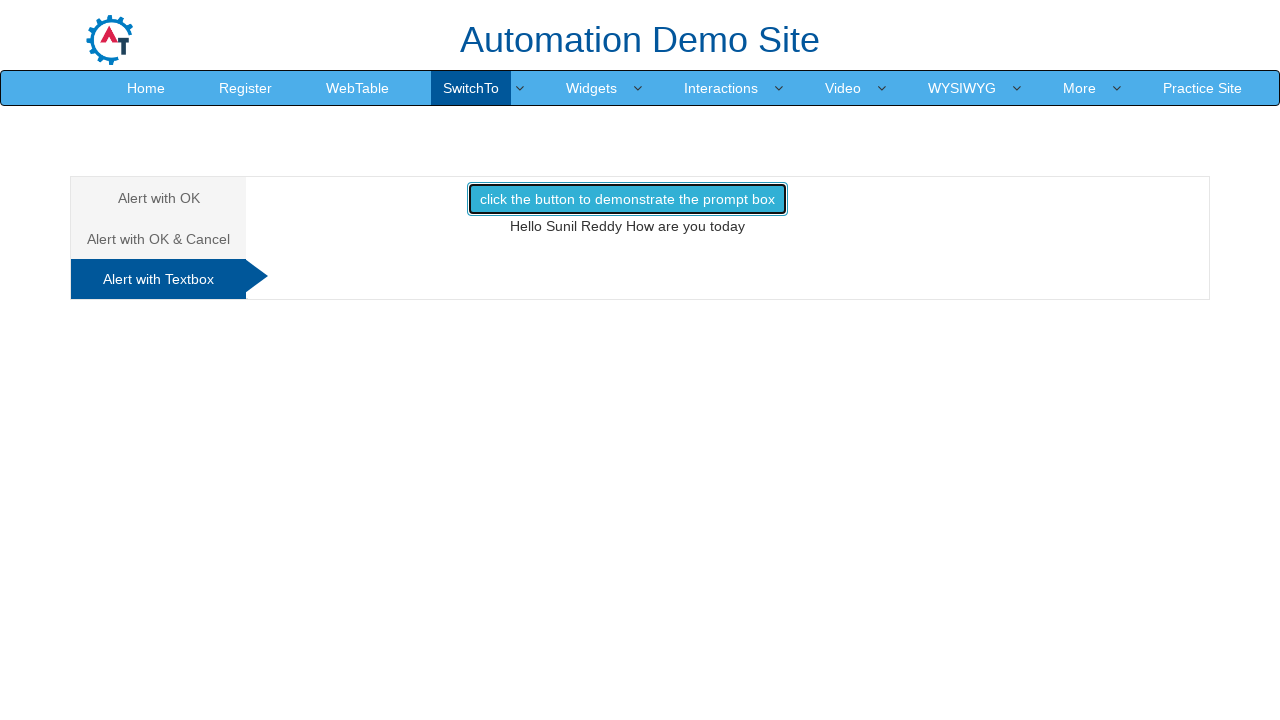

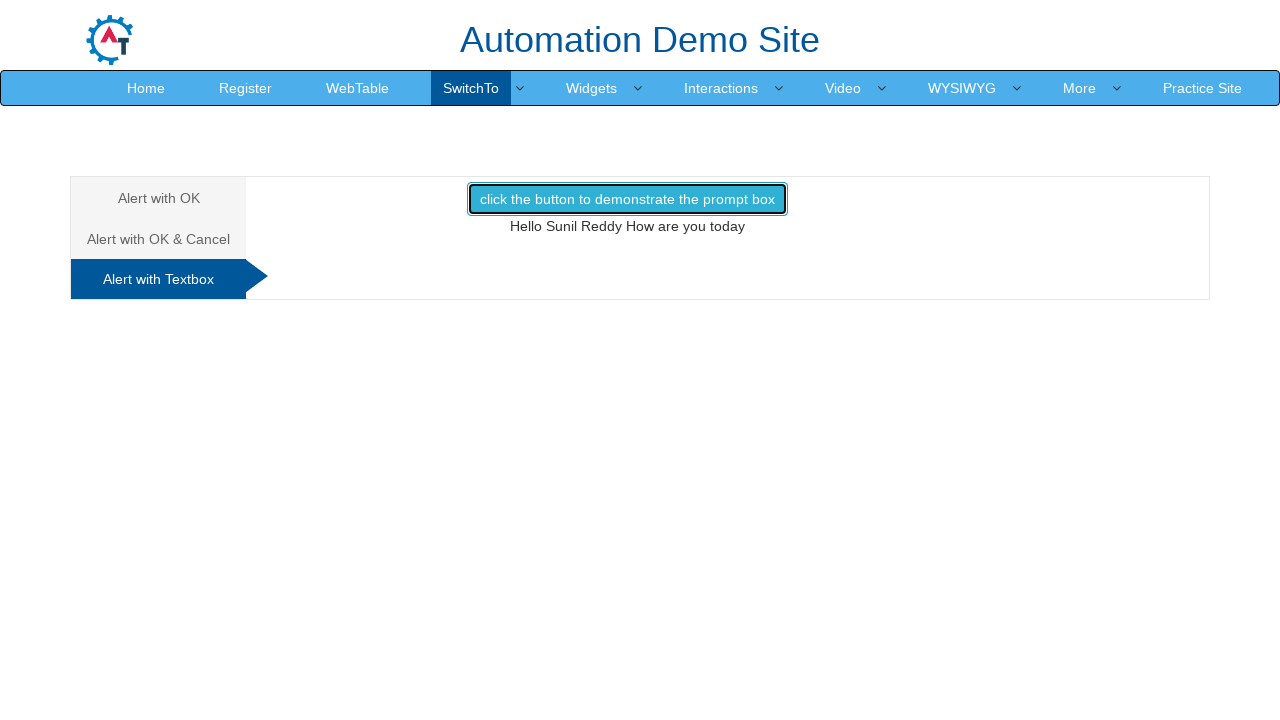